Sets the browser viewport size and navigates to the practice page

Starting URL: https://practice.cydeo.com/

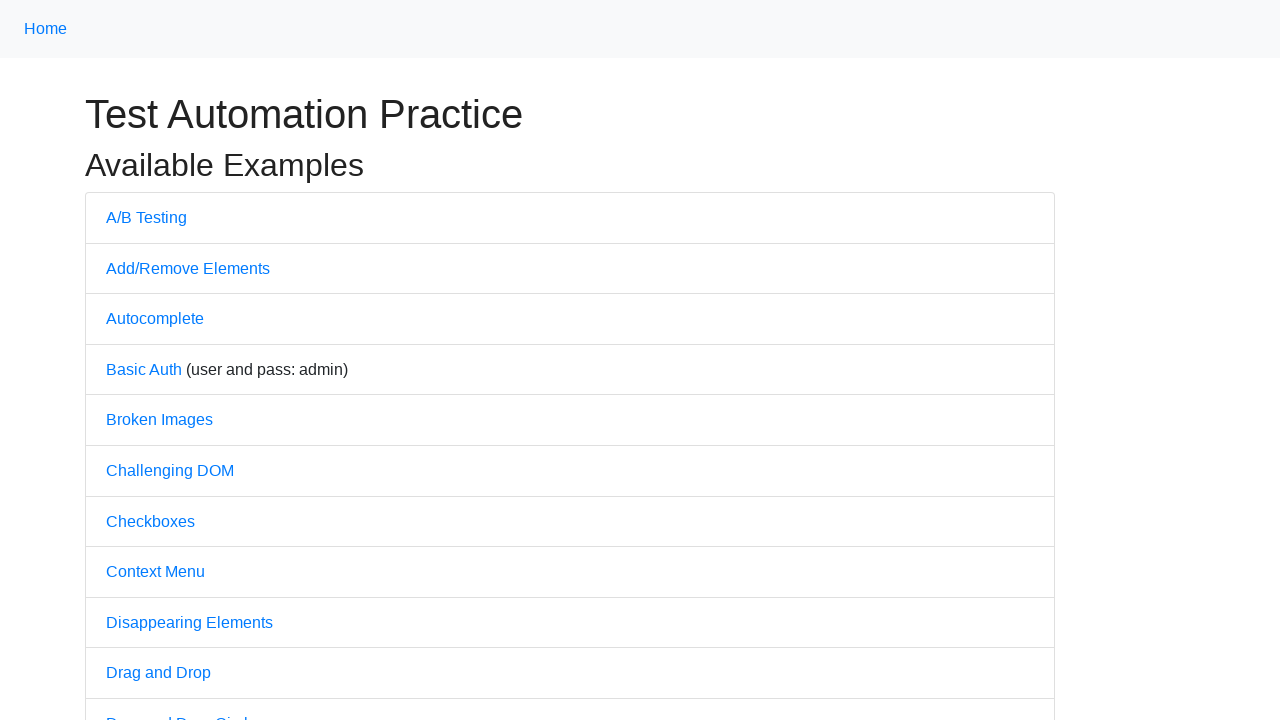

Set browser viewport size to 1850x1080
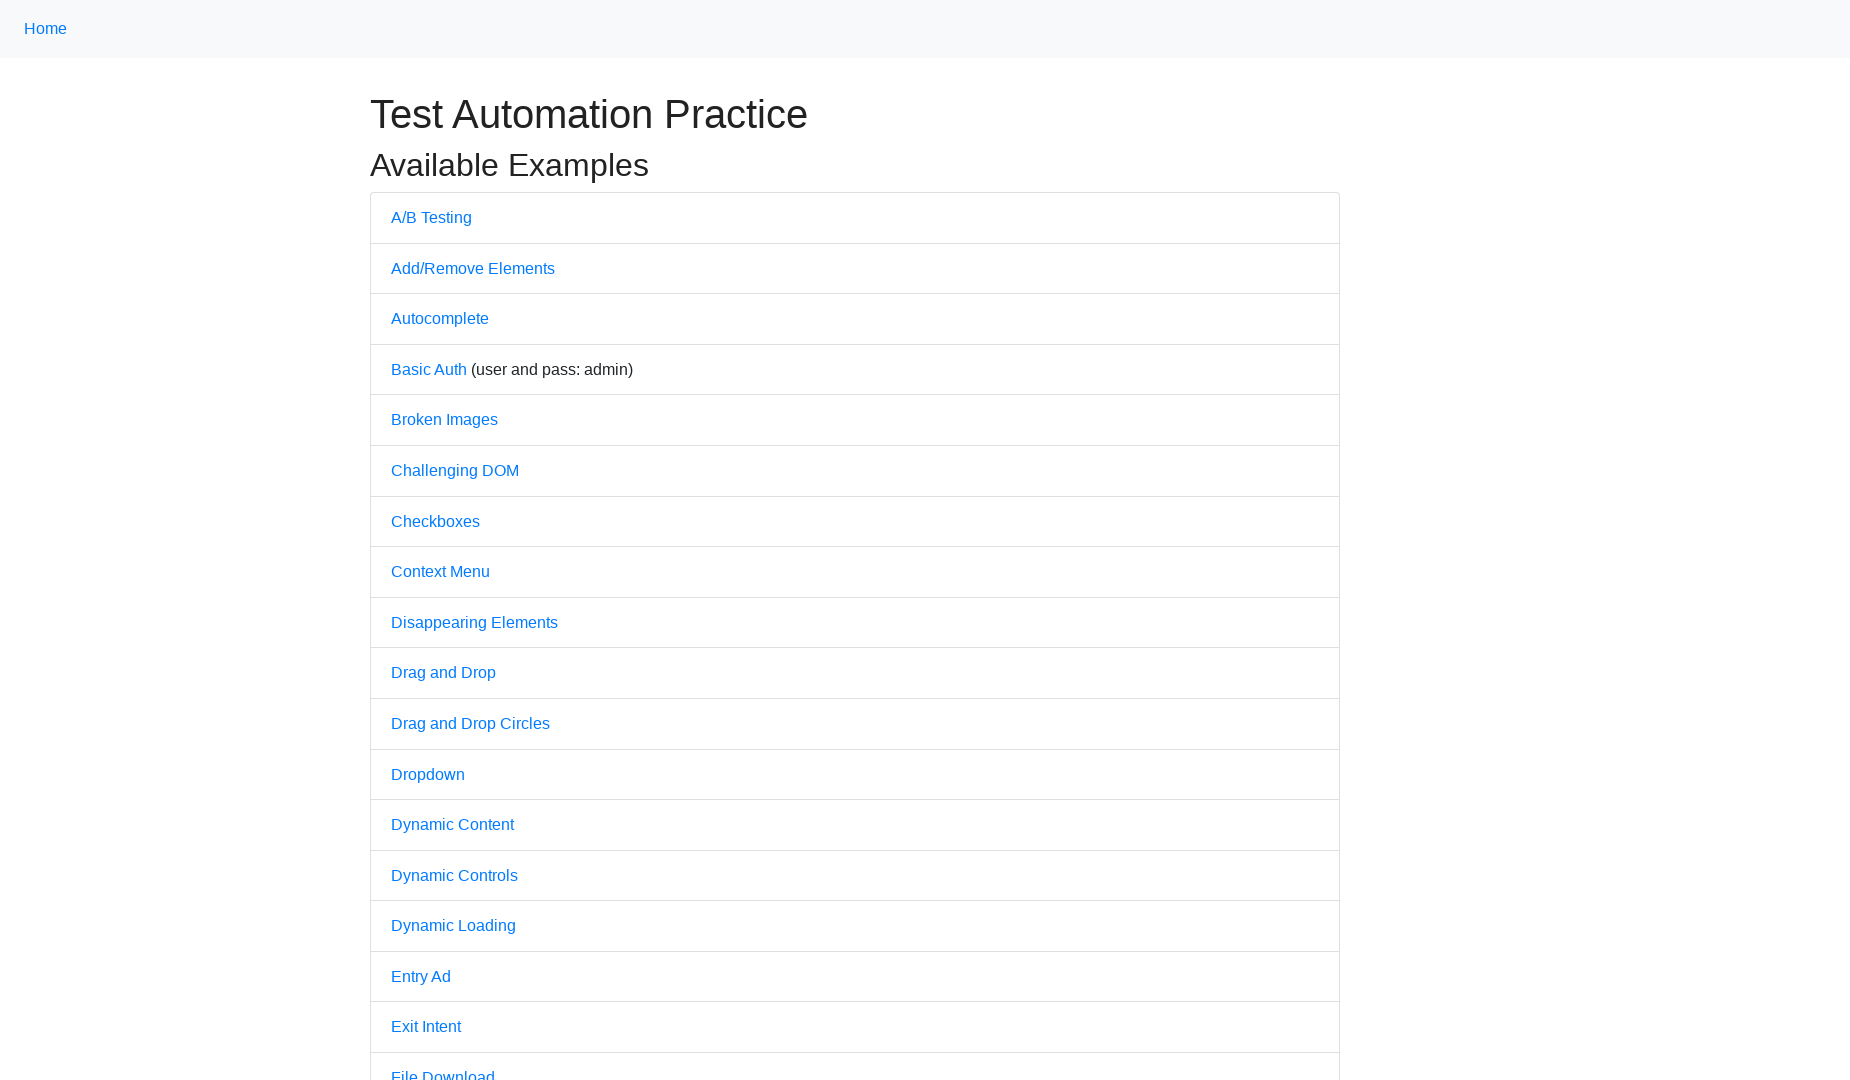

Navigated to practice page at https://practice.cydeo.com/
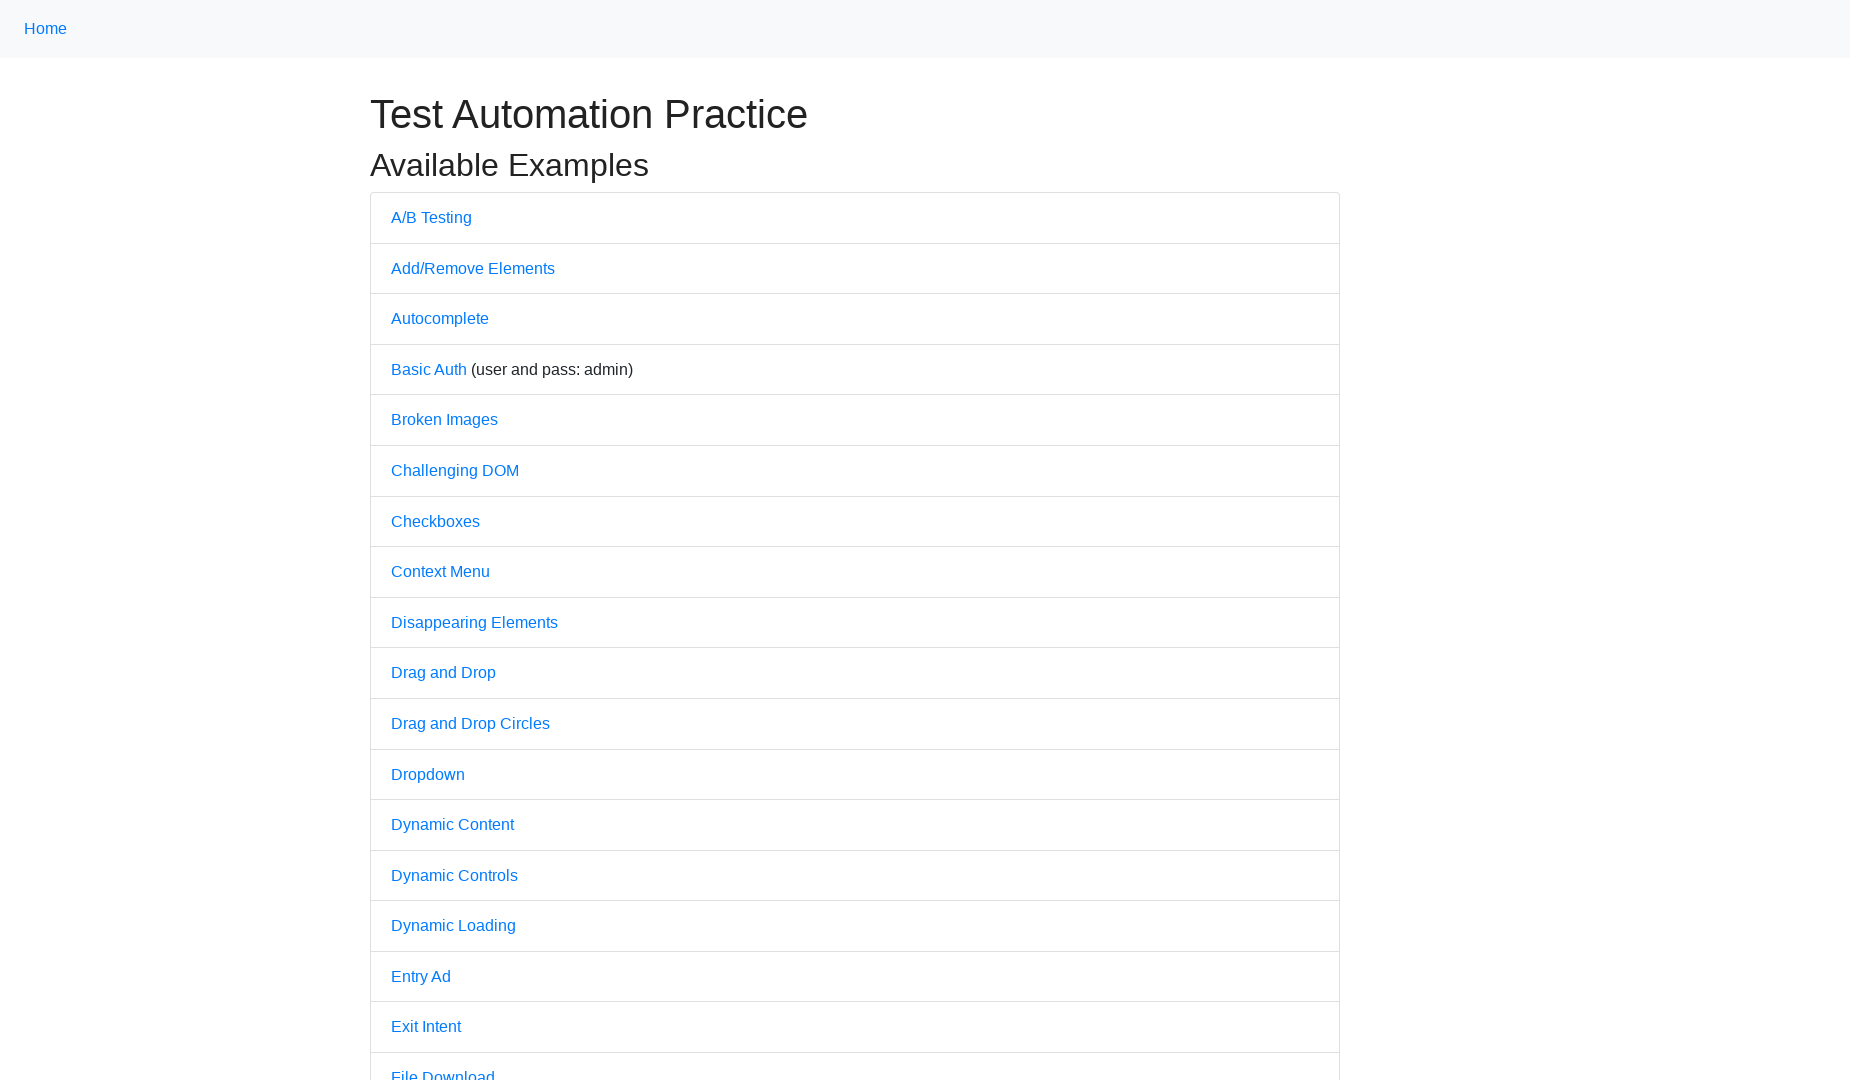

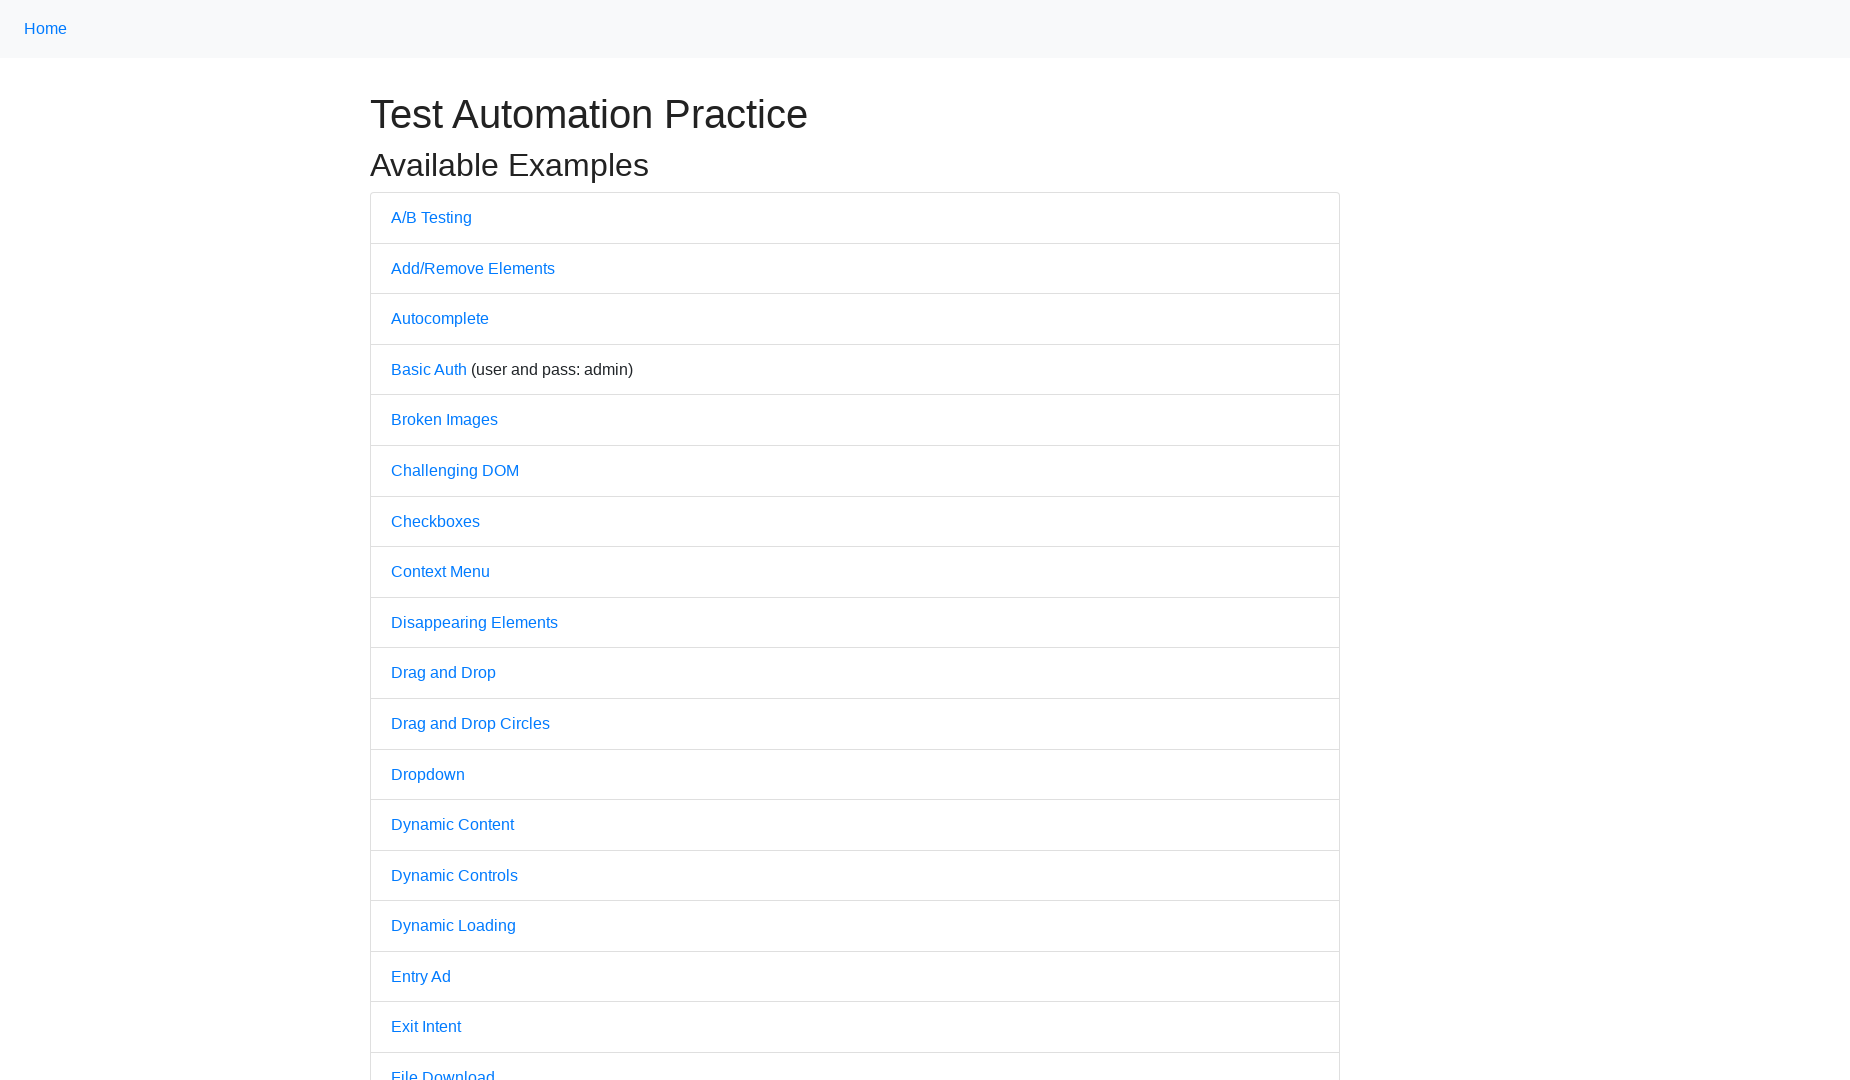